Tests marking all todo items as completed by clicking the 'Mark all as complete' button after creating todos

Starting URL: https://demo.playwright.dev/todomvc

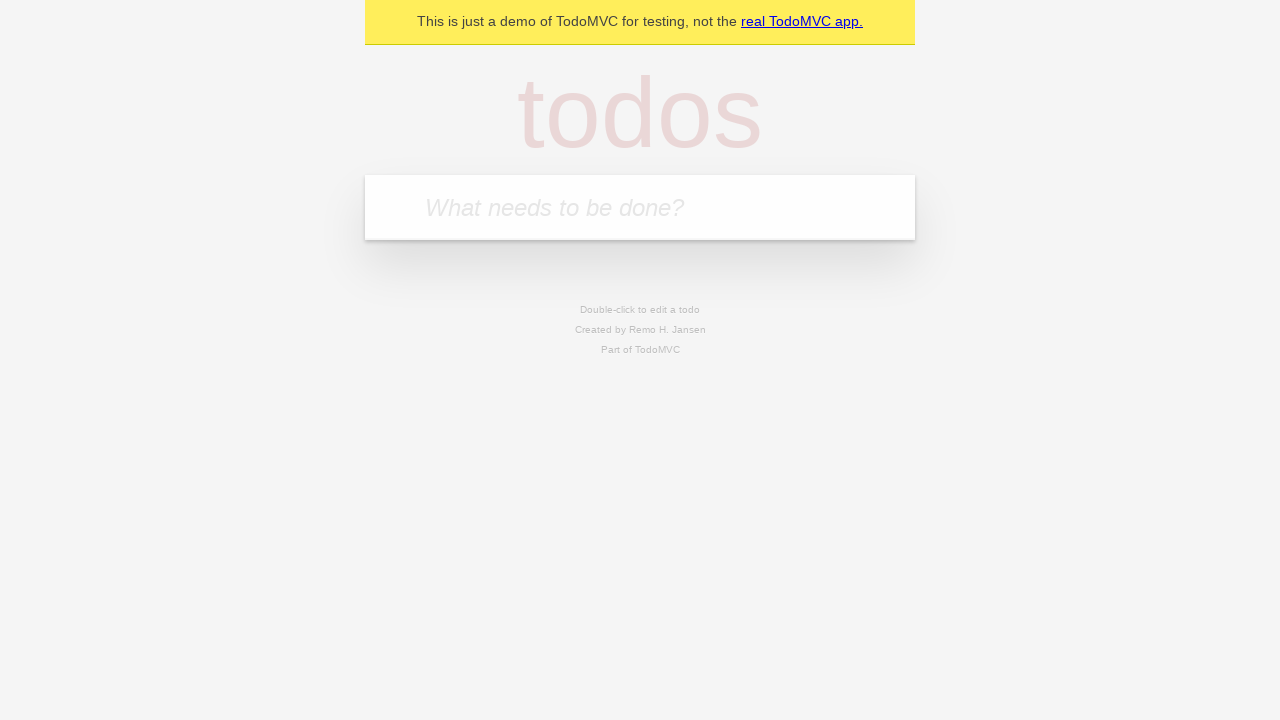

Located the todo input field
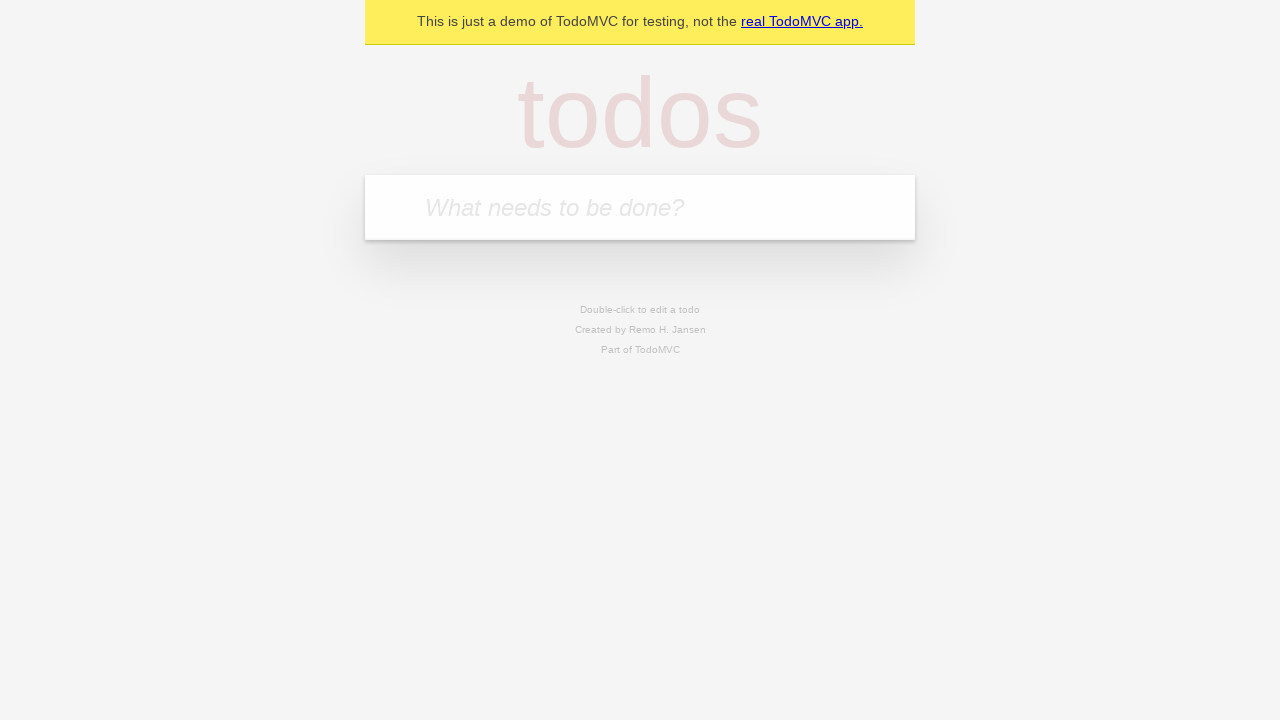

Filled first todo item: 'buy some cheese' on internal:attr=[placeholder="What needs to be done?"i]
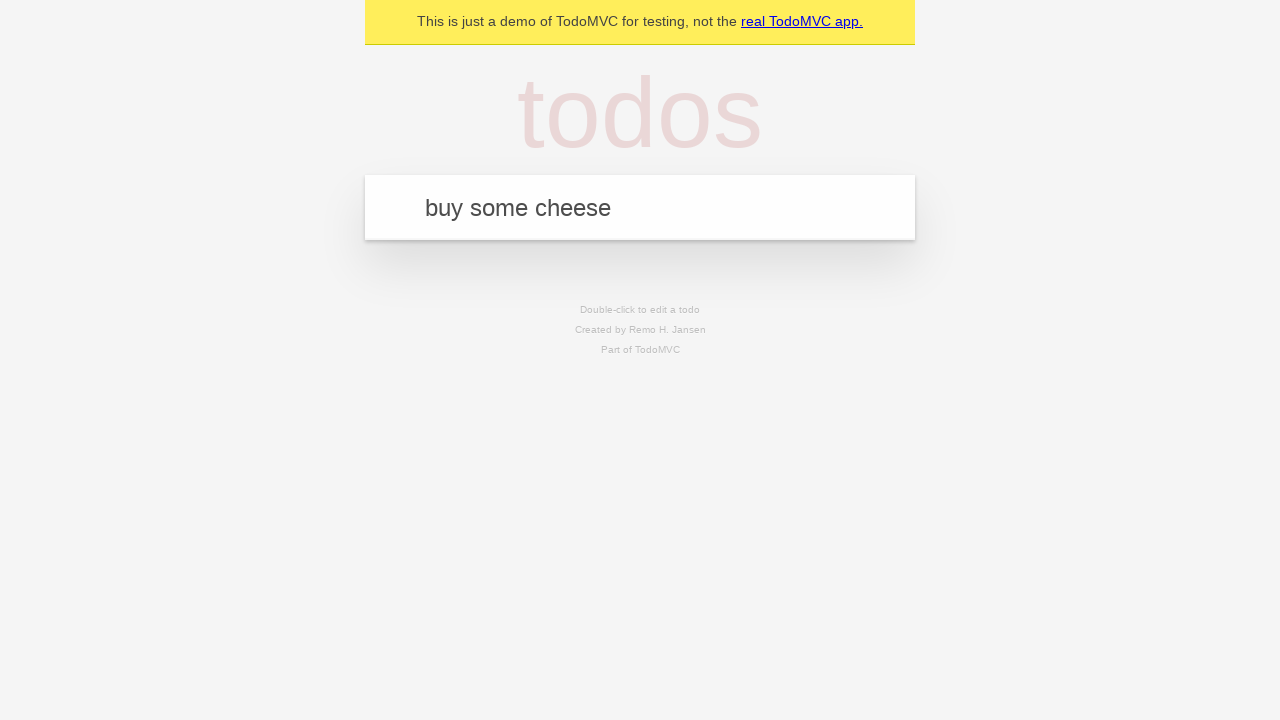

Pressed Enter to add first todo item on internal:attr=[placeholder="What needs to be done?"i]
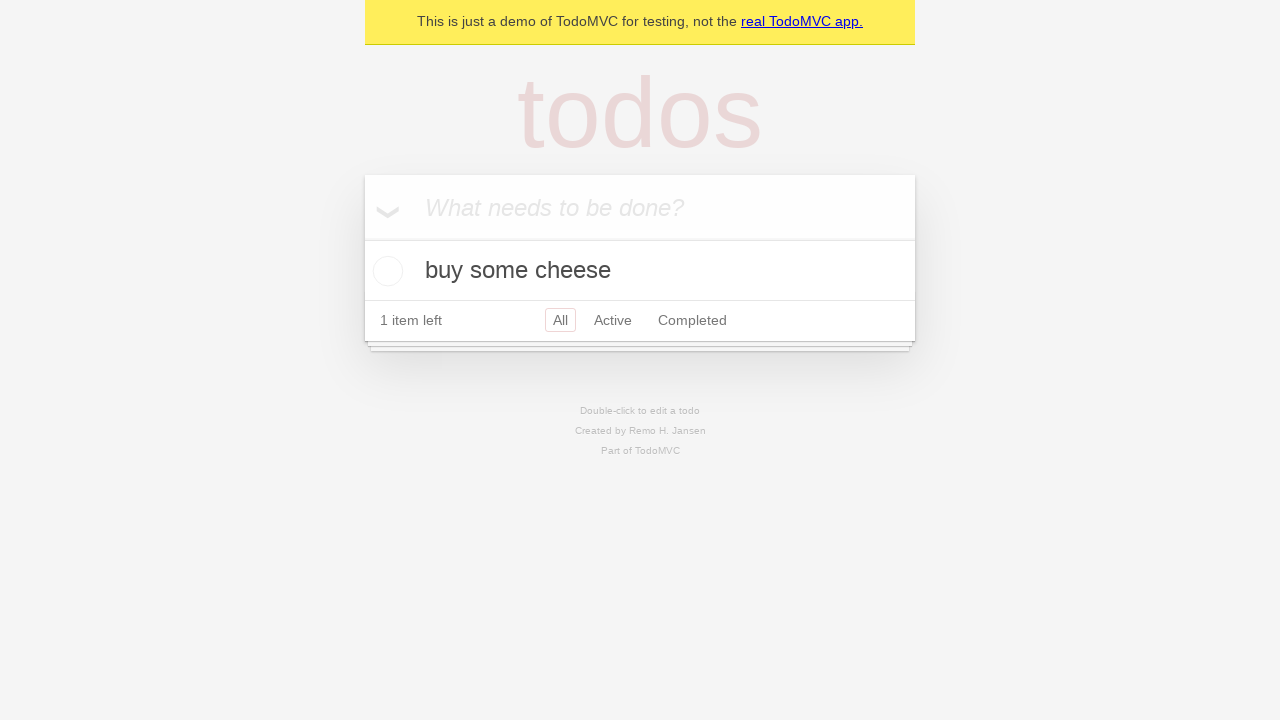

Filled second todo item: 'feed the cat' on internal:attr=[placeholder="What needs to be done?"i]
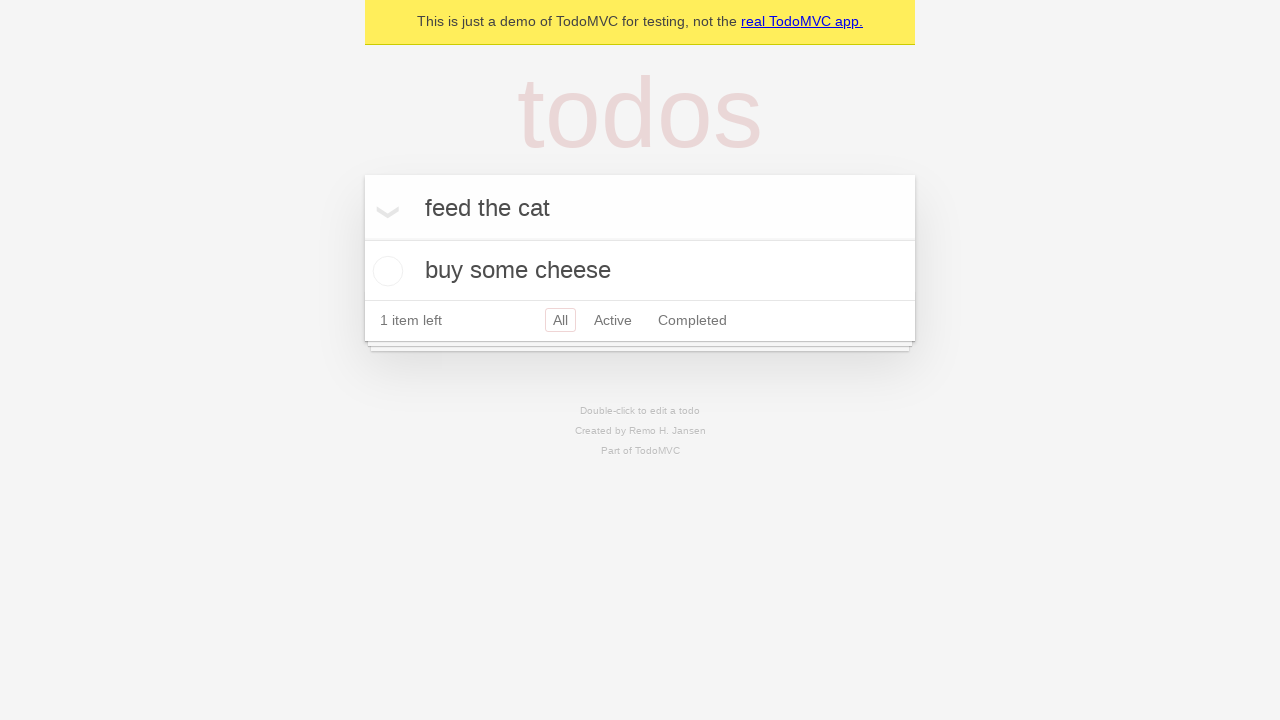

Pressed Enter to add second todo item on internal:attr=[placeholder="What needs to be done?"i]
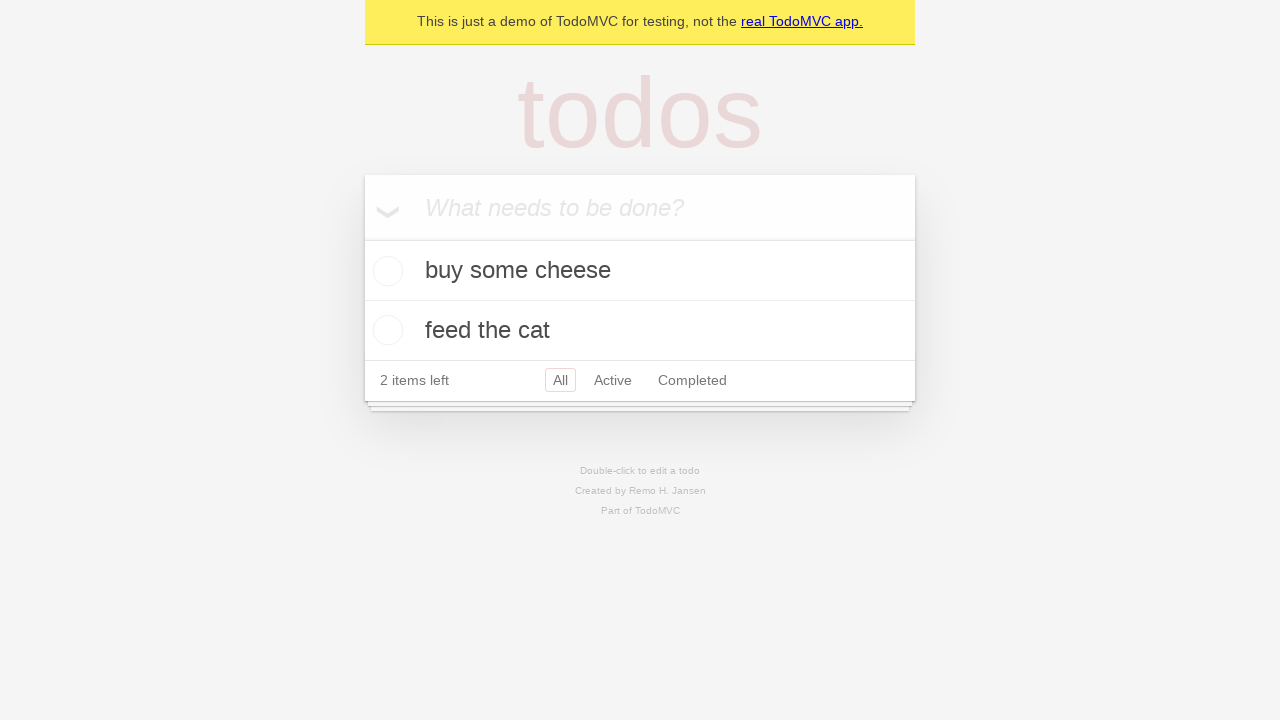

Filled third todo item: 'book a doctors appointment' on internal:attr=[placeholder="What needs to be done?"i]
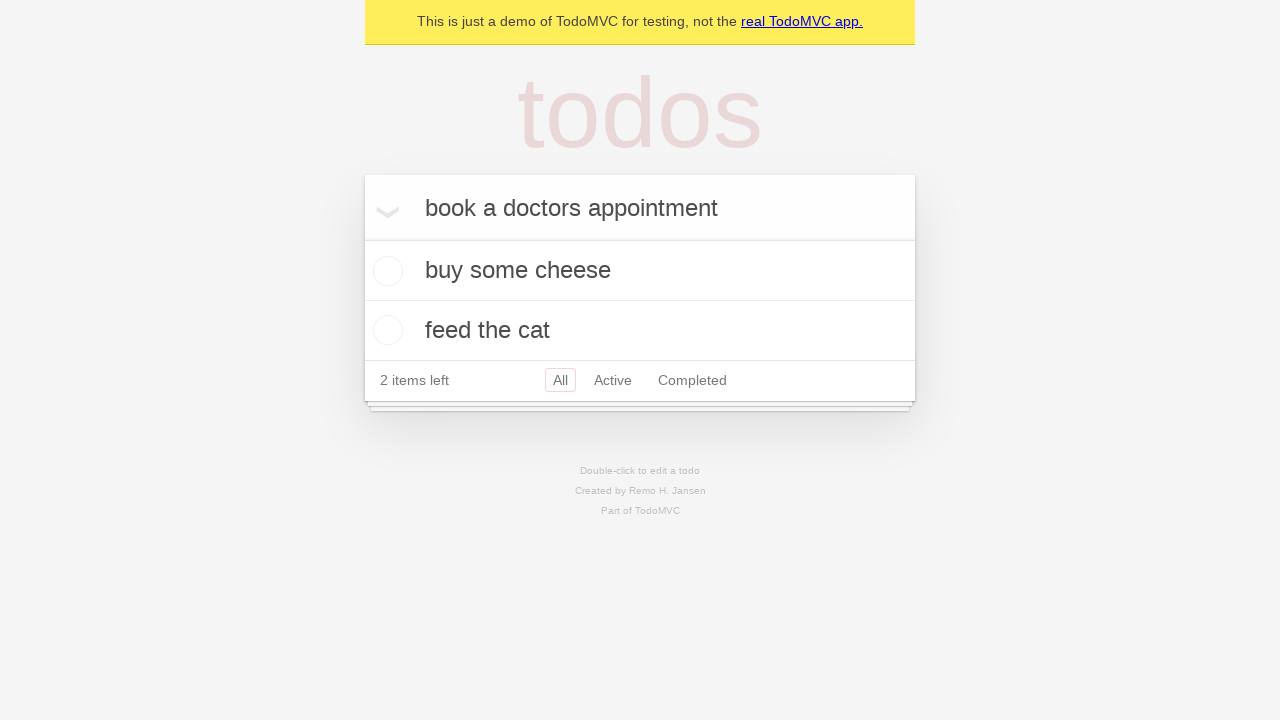

Pressed Enter to add third todo item on internal:attr=[placeholder="What needs to be done?"i]
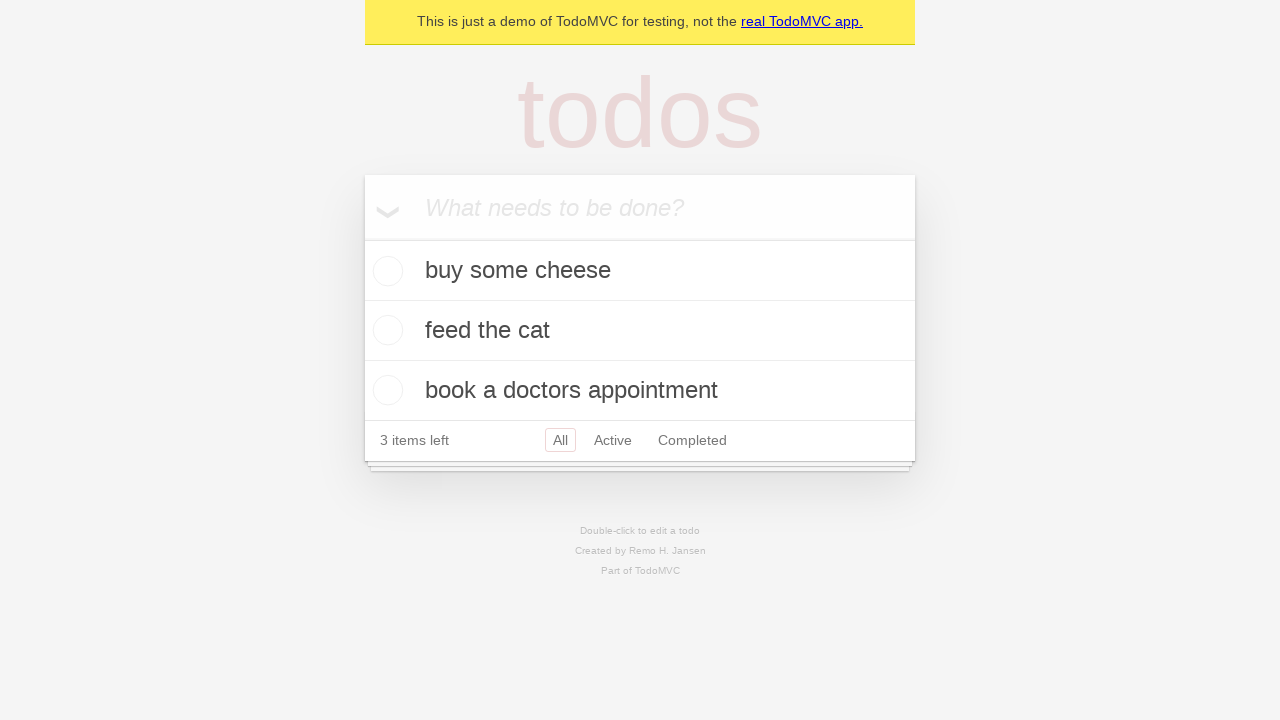

Clicked 'Mark all as complete' button at (362, 238) on internal:label="Mark all as complete"i
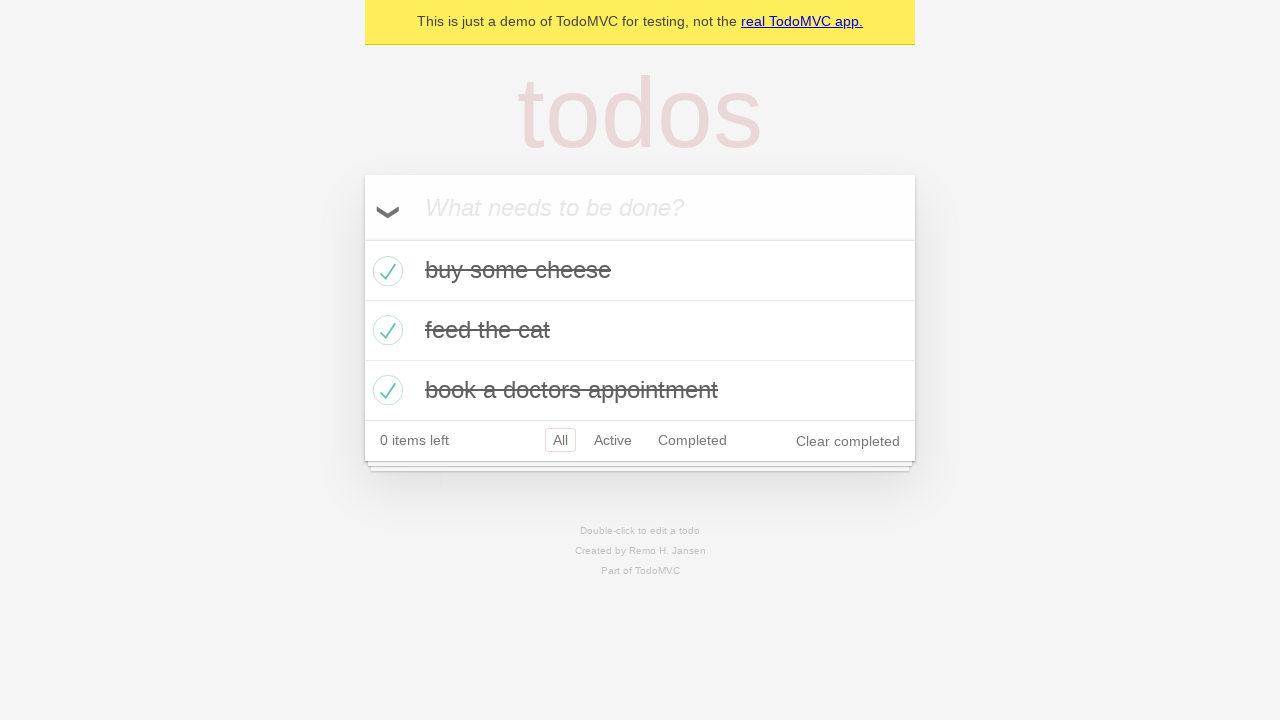

Verified that completed items are displayed
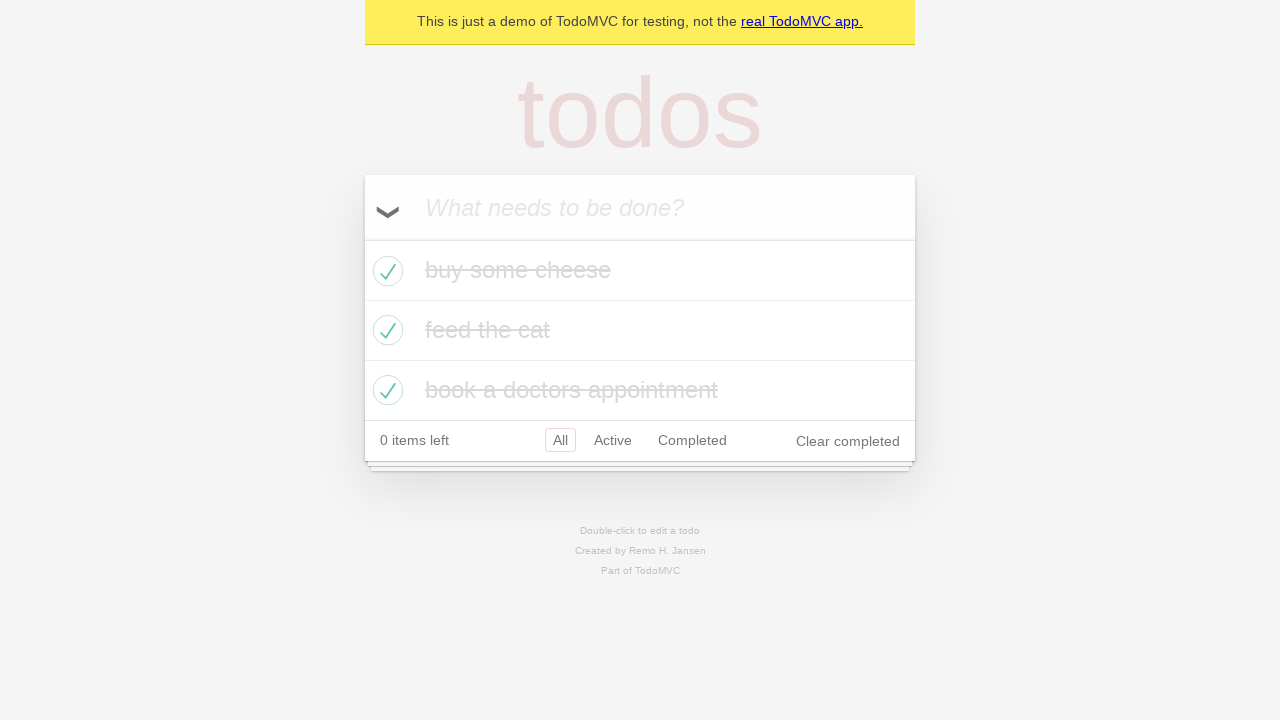

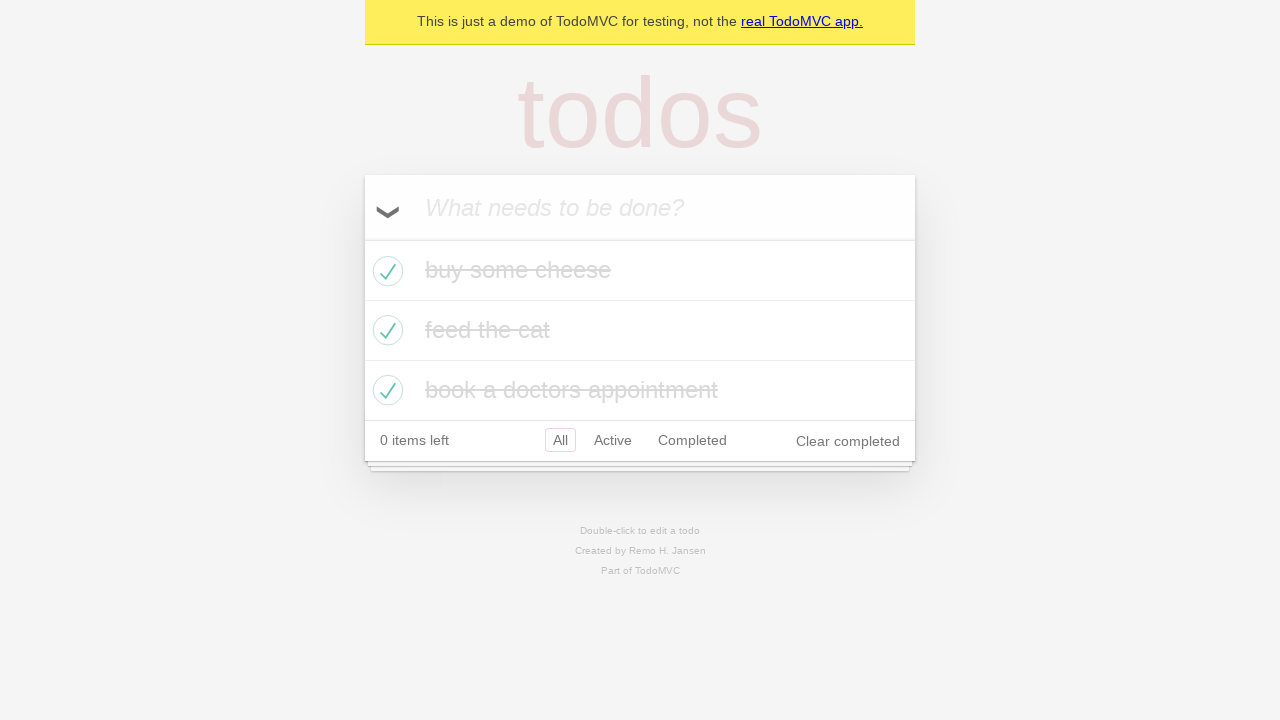